Tests JavaScript alert handling by clicking a button that triggers an alert, accepting it, then reading a value from the page, calculating a mathematical result, entering it into a form field, and submitting.

Starting URL: http://suninjuly.github.io/alert_accept.html

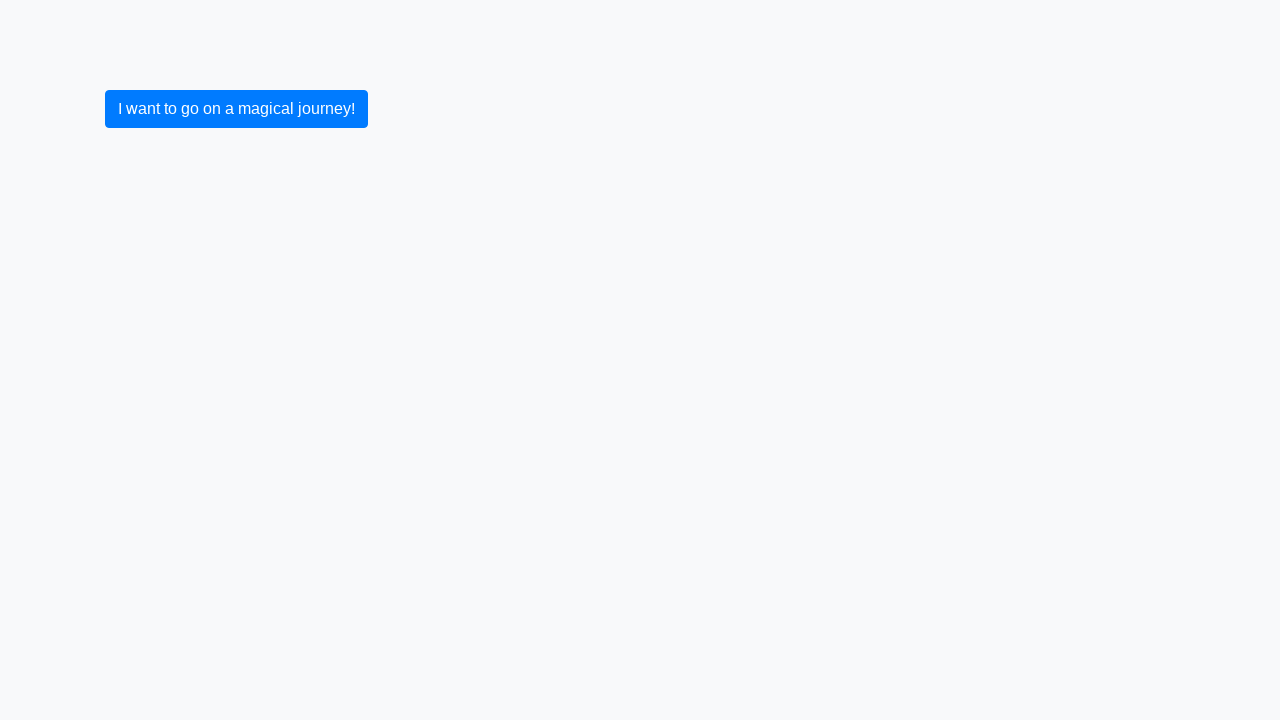

Clicked button to trigger alert at (236, 109) on .btn
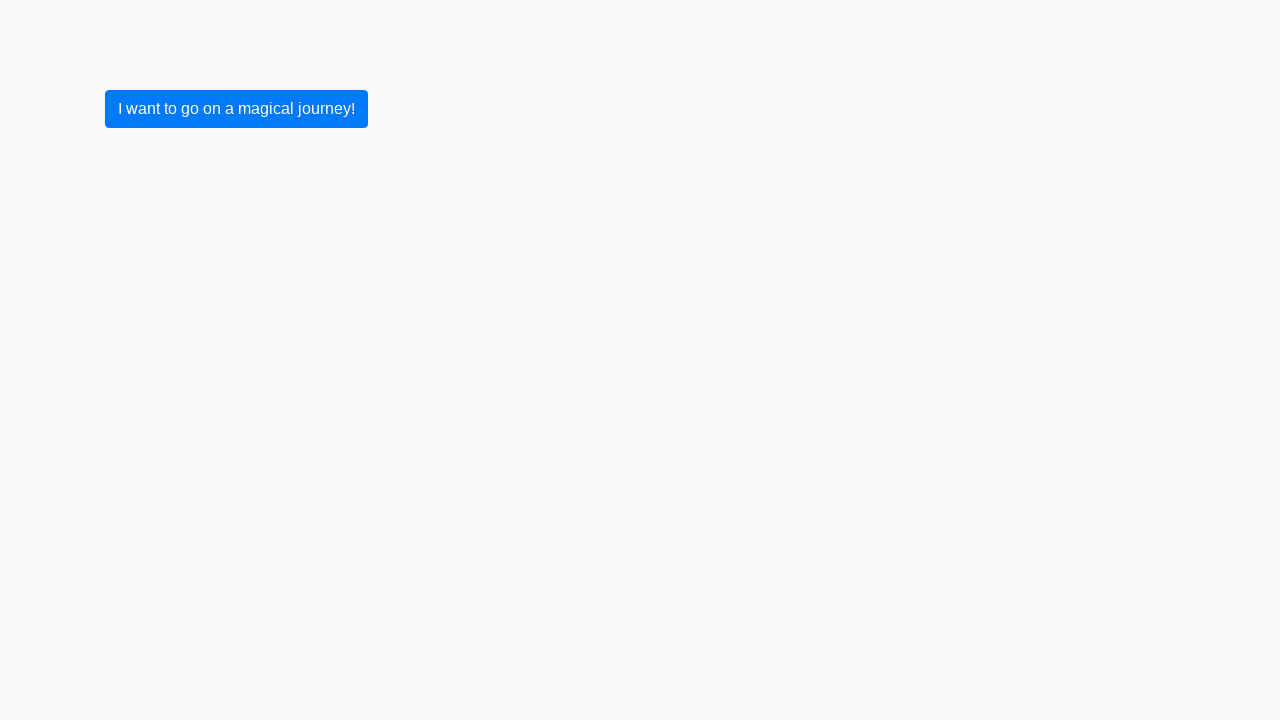

Set up dialog handler to accept alerts
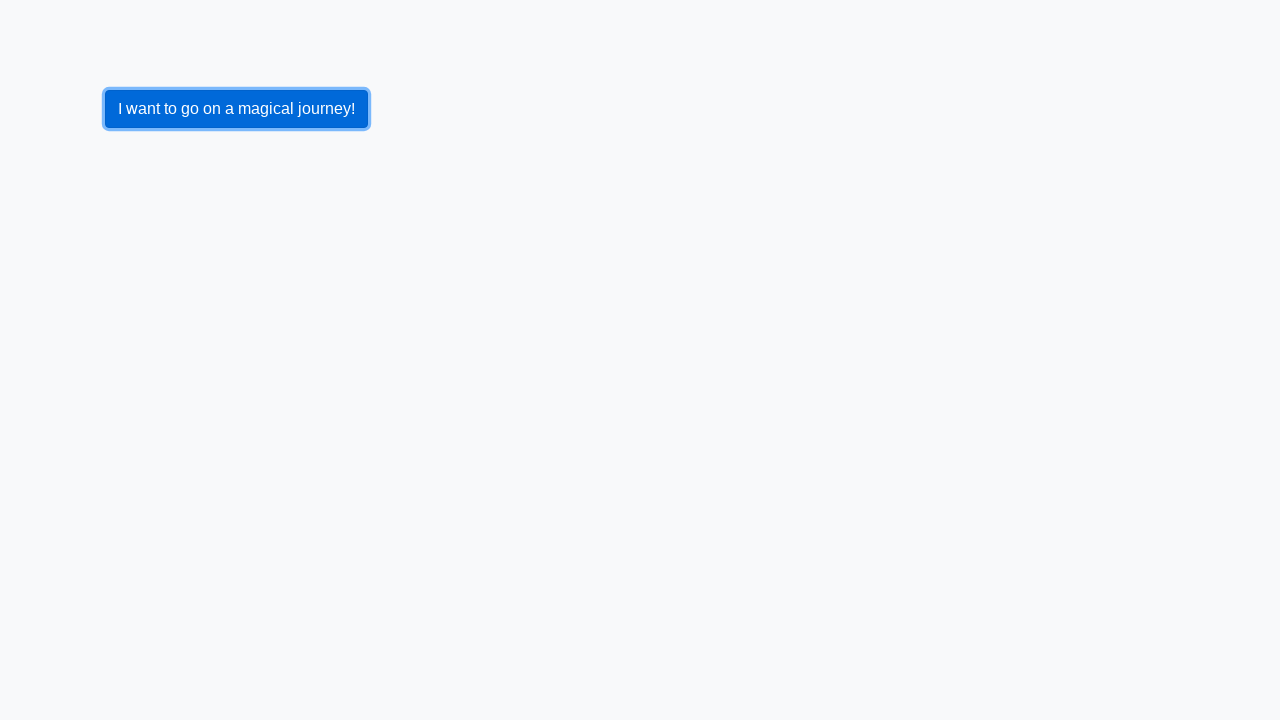

Registered one-time dialog handler
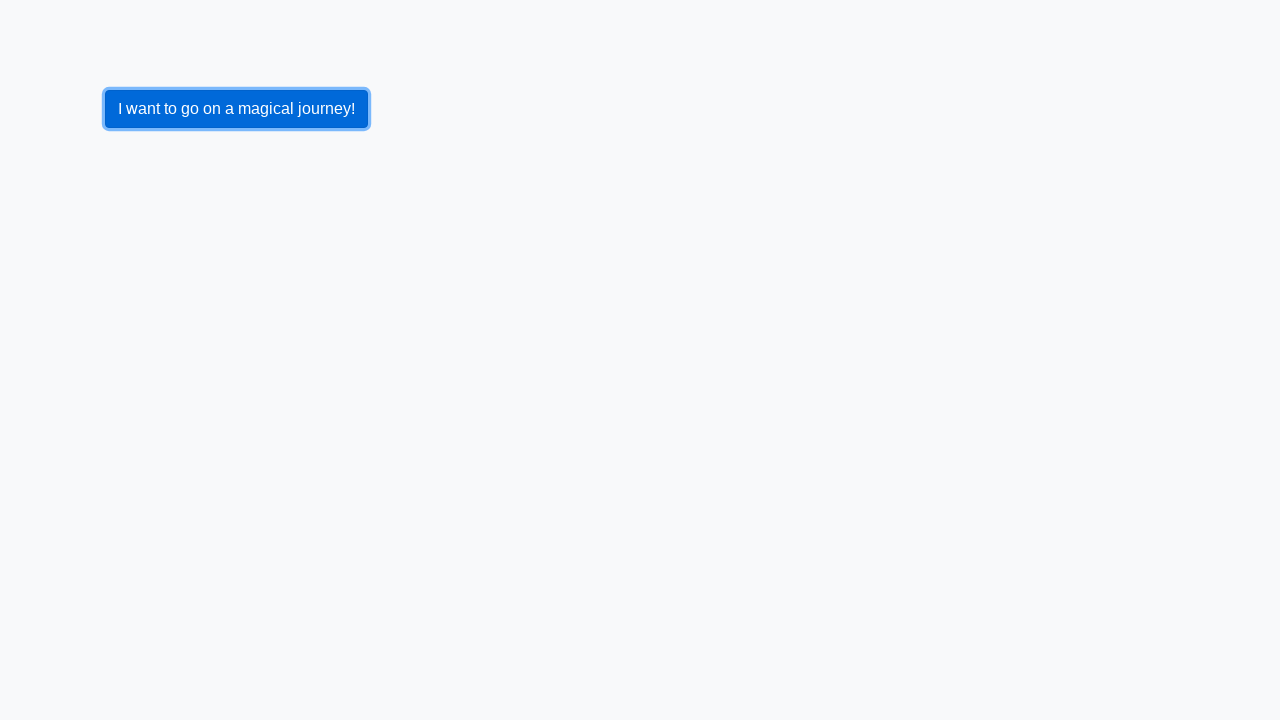

Clicked button again to trigger alert with handler in place at (236, 109) on .btn
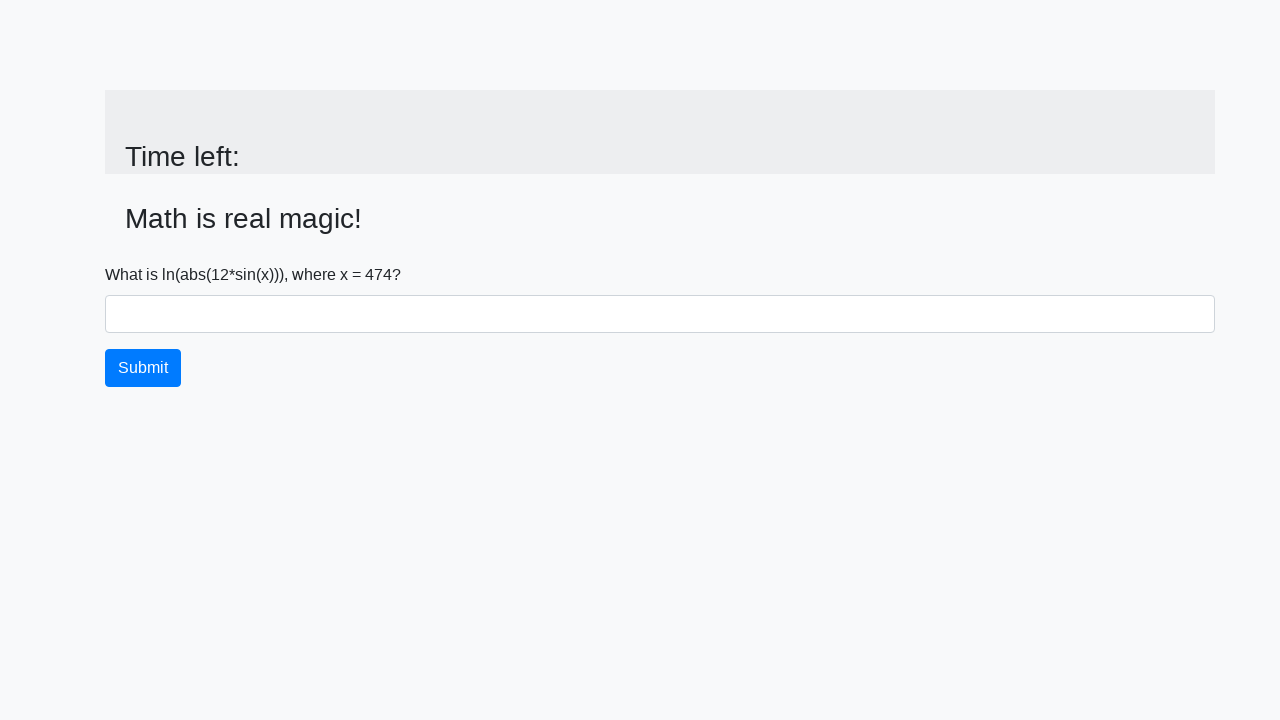

Waited for input value element to appear after alert acceptance
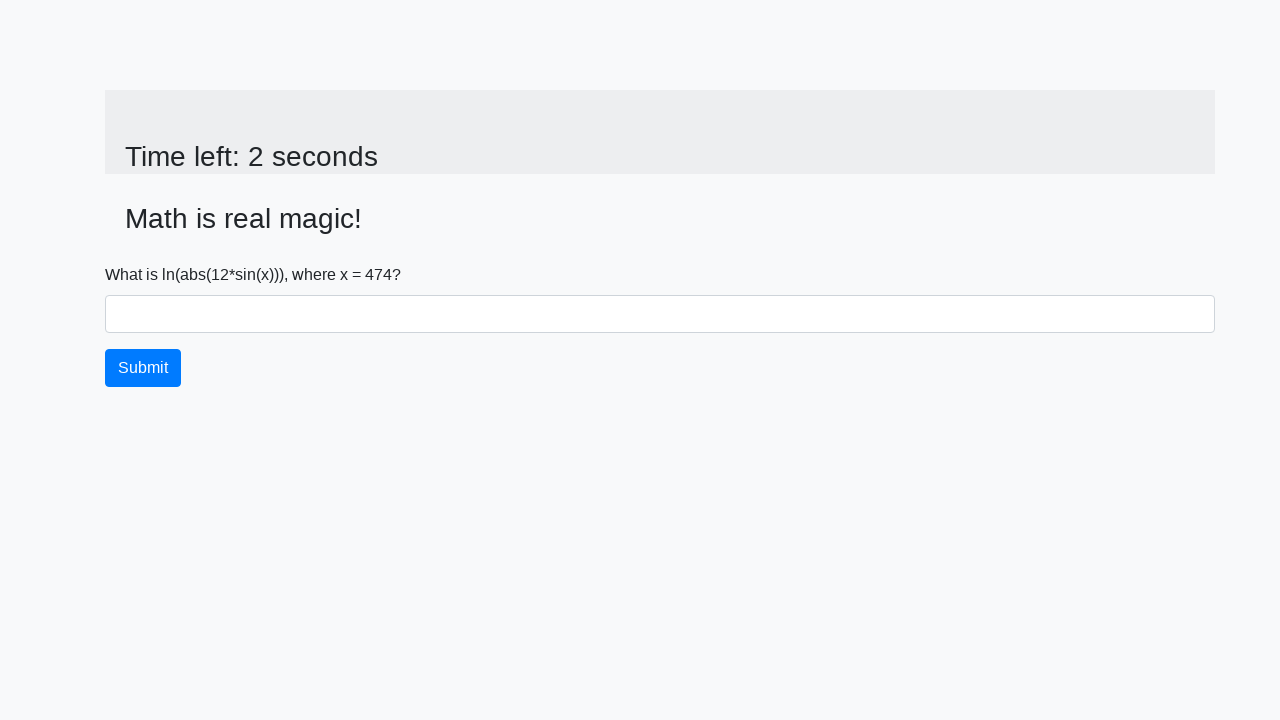

Retrieved x value from page: 474
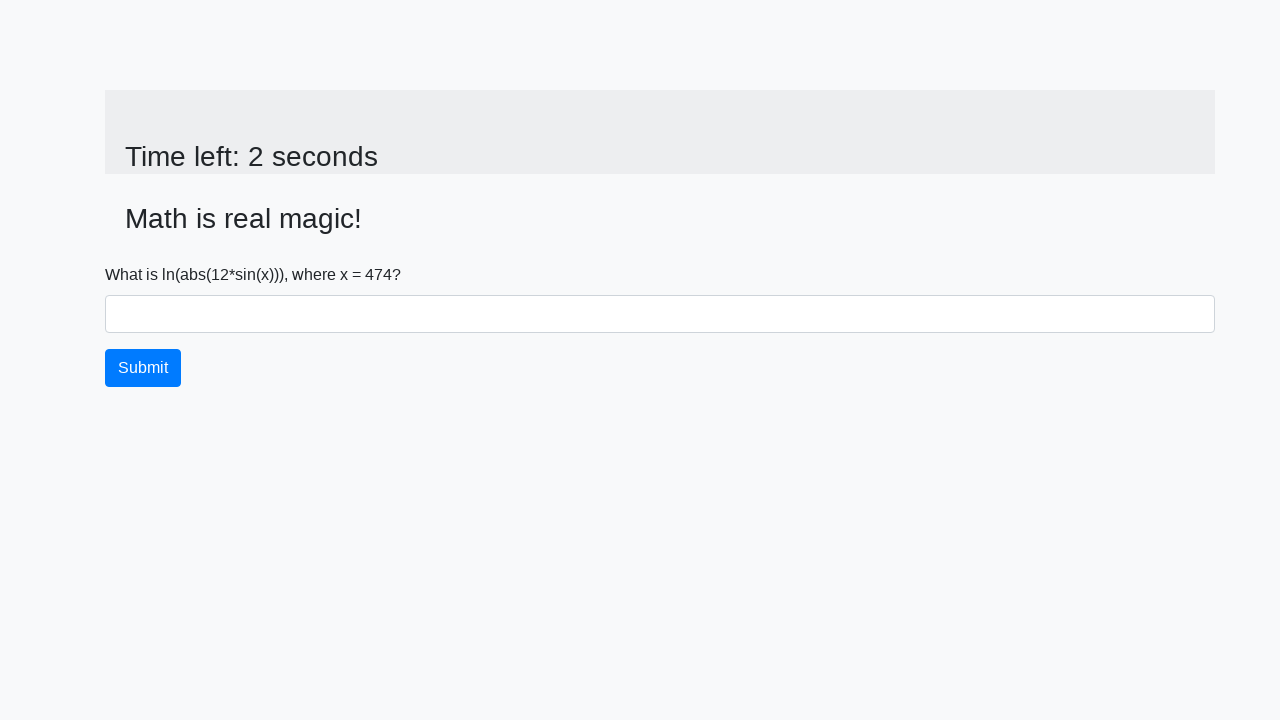

Calculated mathematical result: 1.4943667018288946
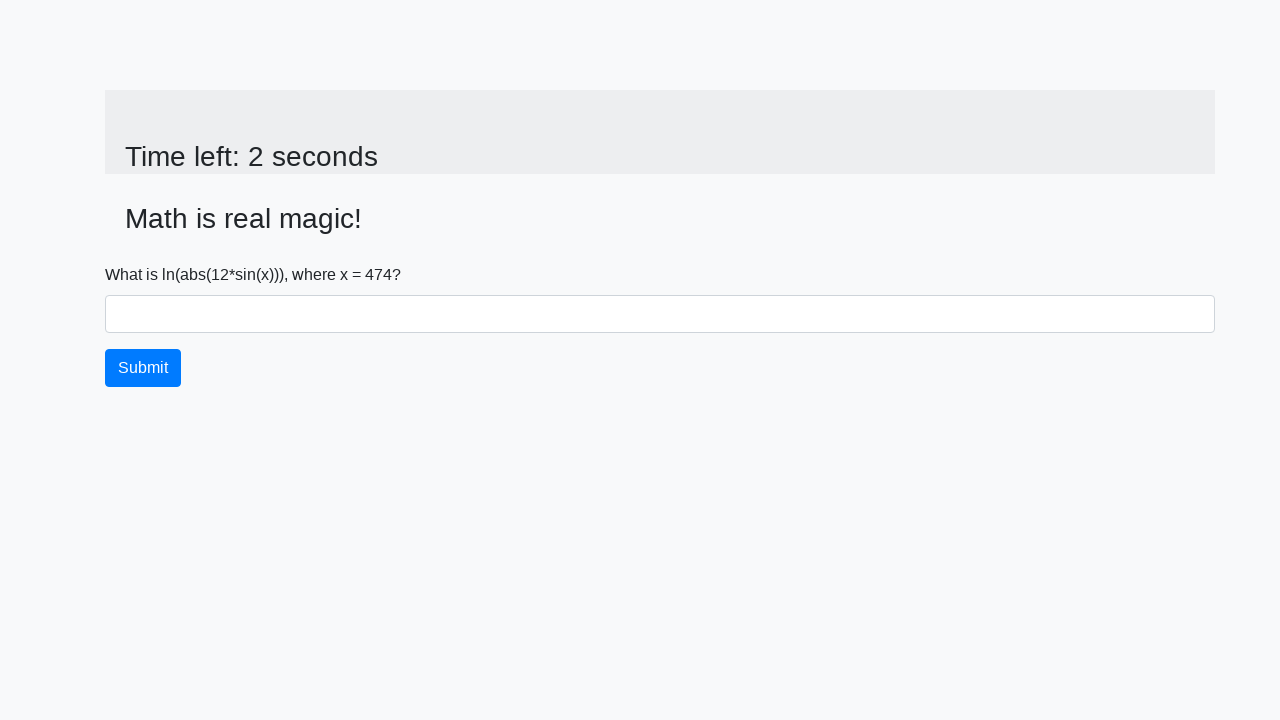

Filled answer field with calculated value: 1.4943667018288946 on #answer
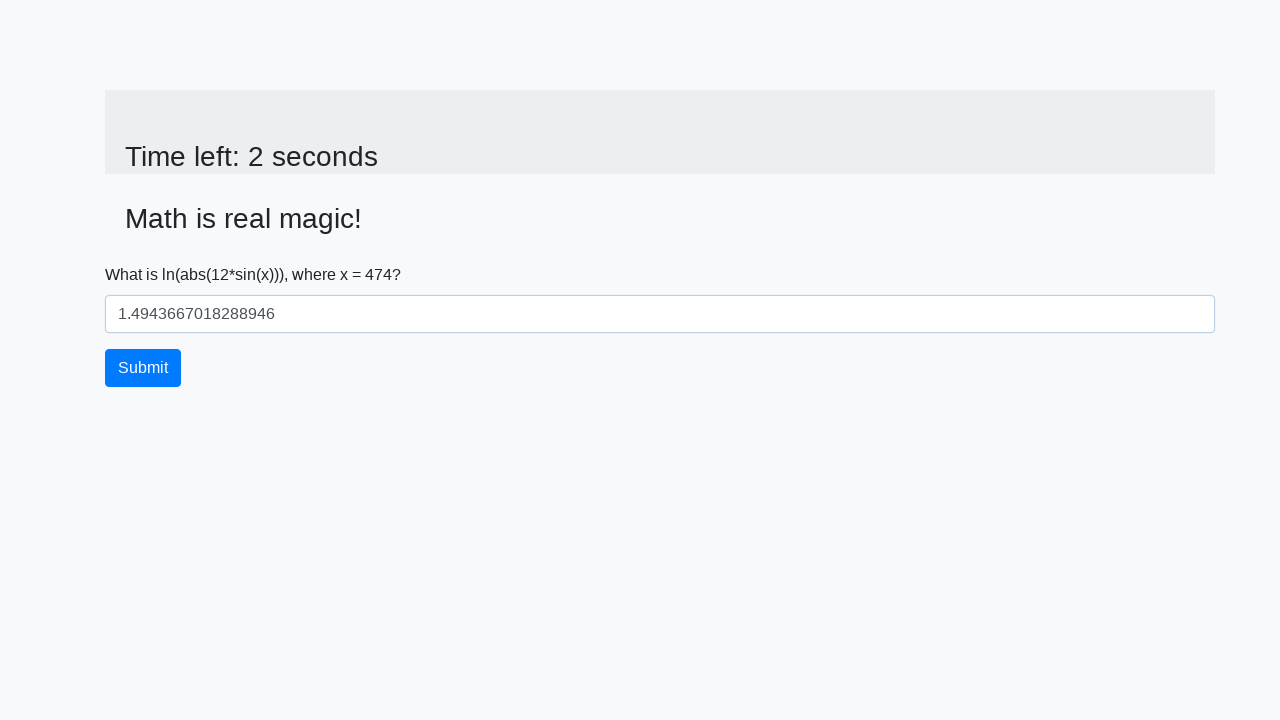

Clicked submit button to submit the form at (143, 368) on [type='submit']
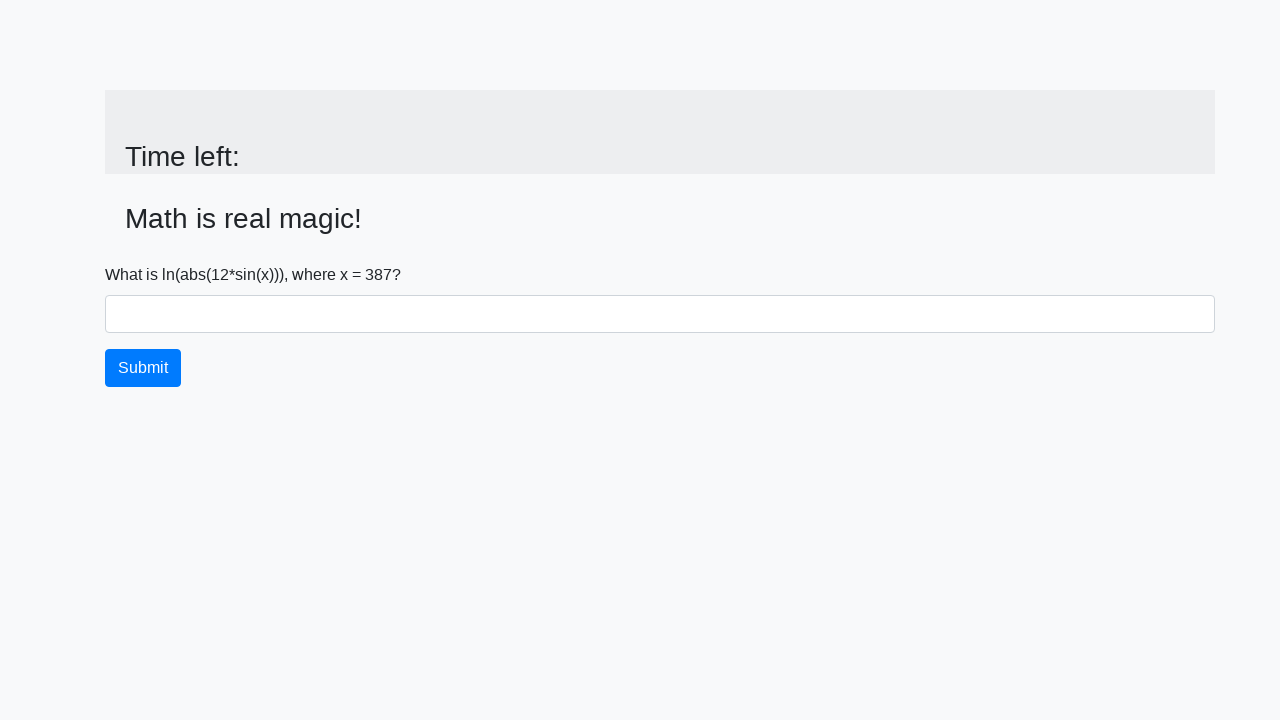

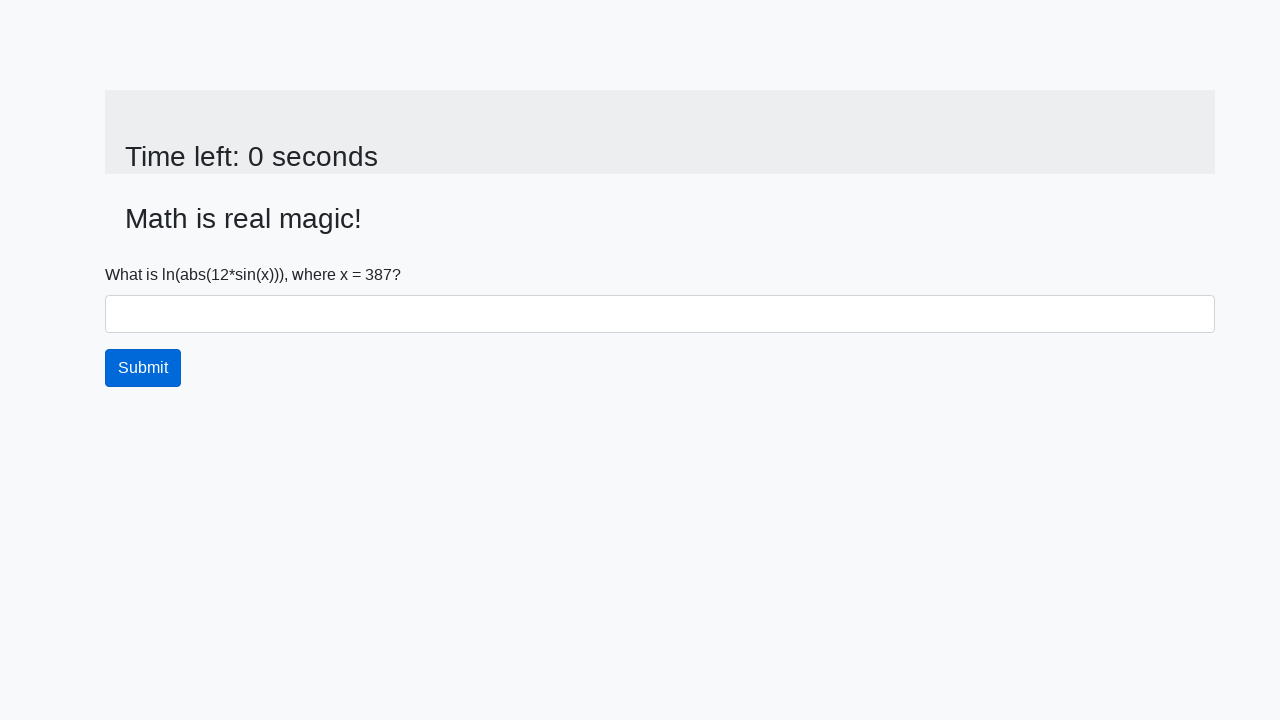